Tests radio button functionality by selecting gender and age range options, and verifying button states (selected, enabled, displayed)

Starting URL: https://syntaxprojects.com/basic-radiobutton-demo.php

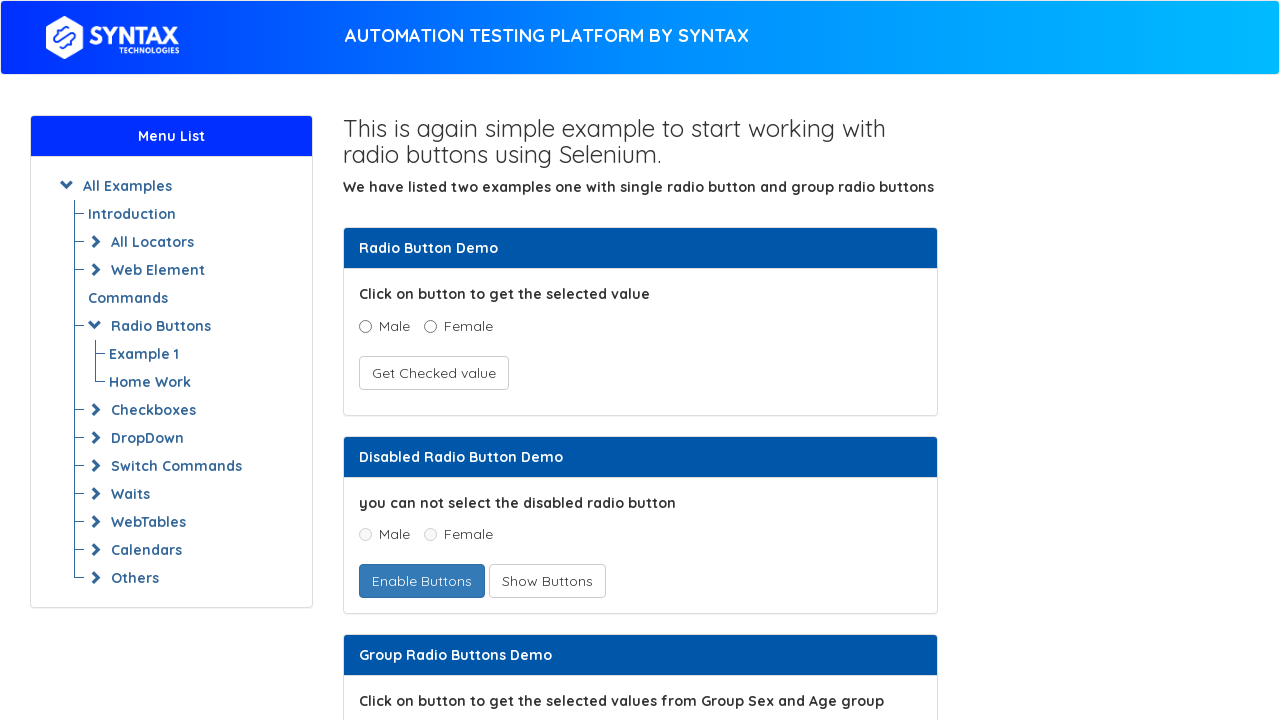

Clicked male radio button at (365, 326) on xpath=//input[@name='optradio' and @value='Male']
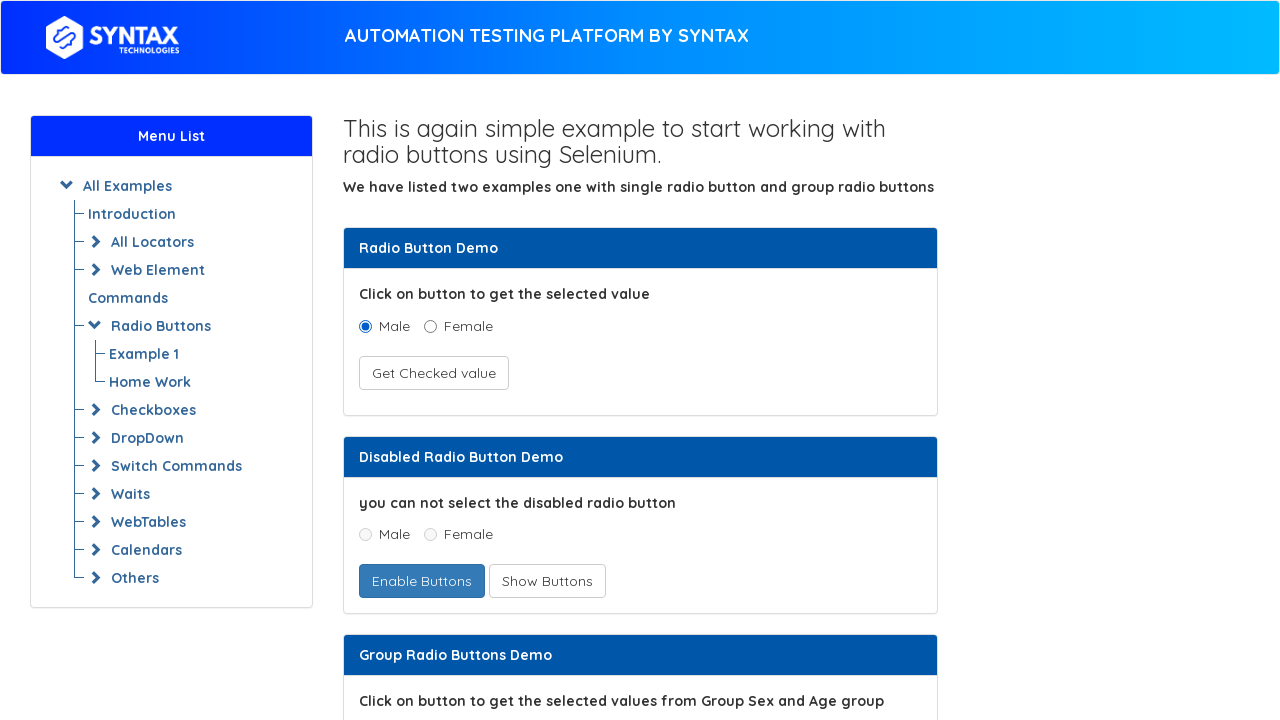

Verified male radio button is selected: True
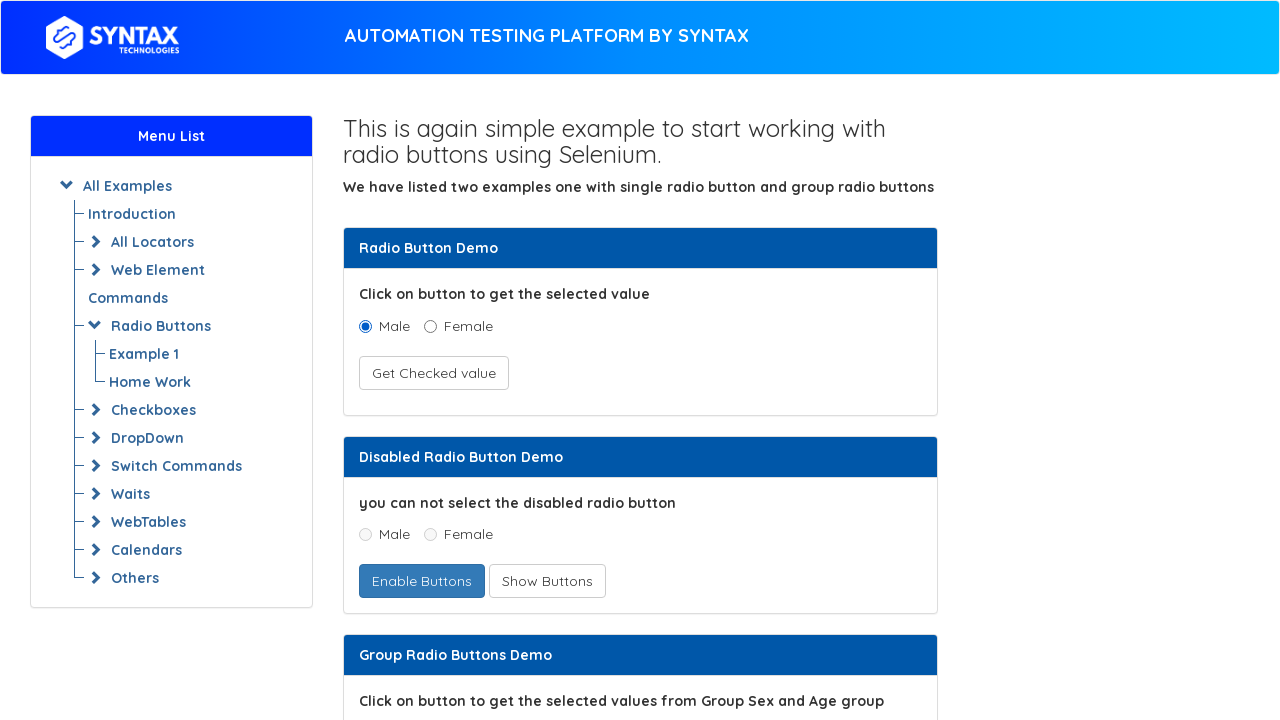

Verified male radio button is enabled: True
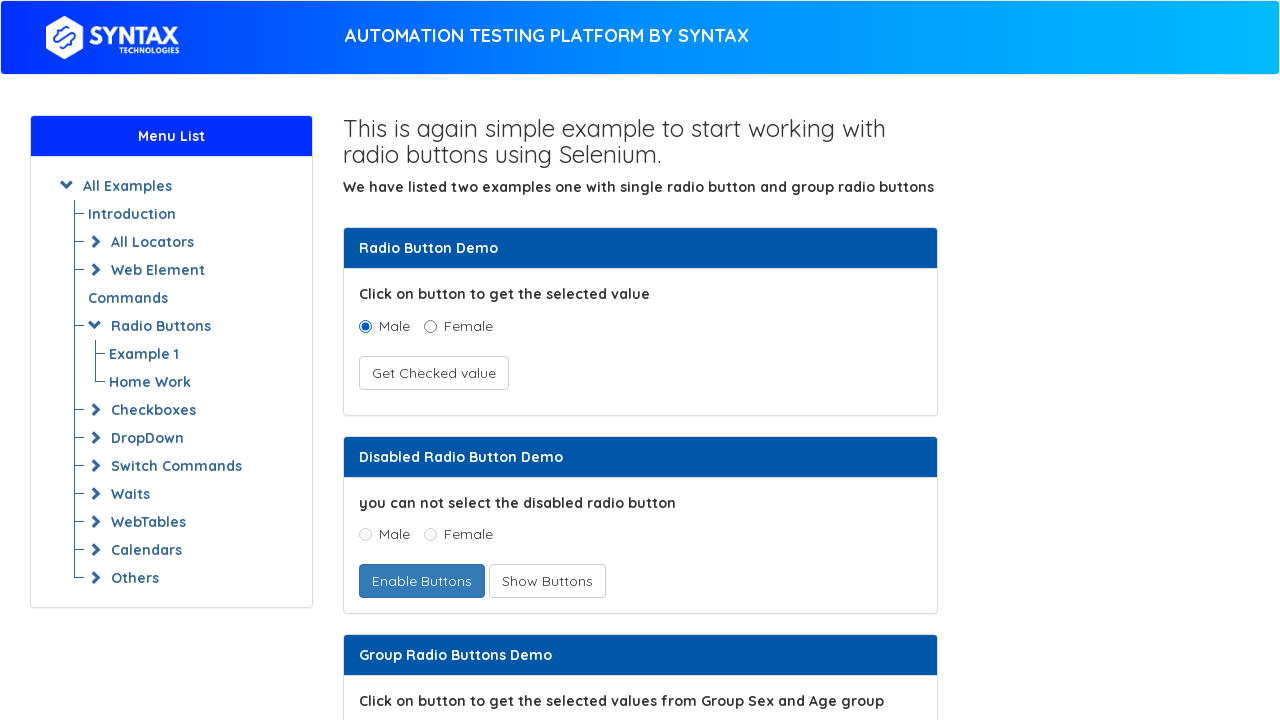

Verified male radio button is displayed: True
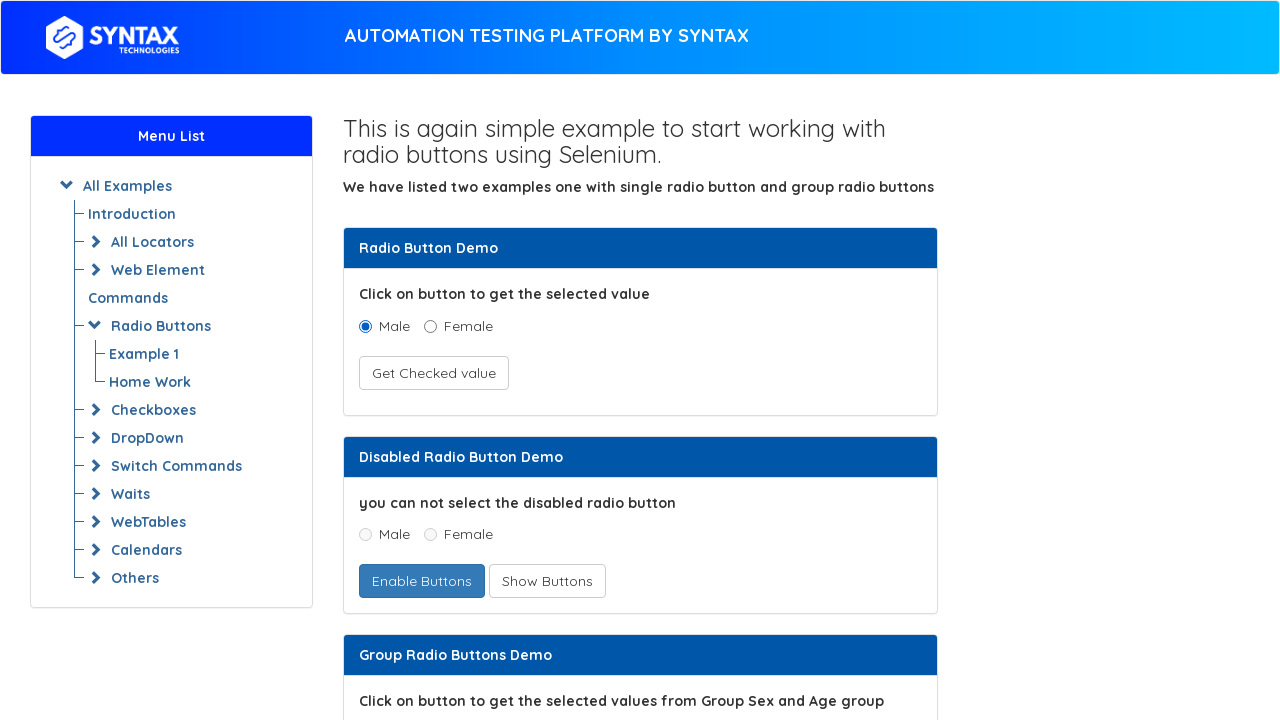

Retrieved all age range radio buttons
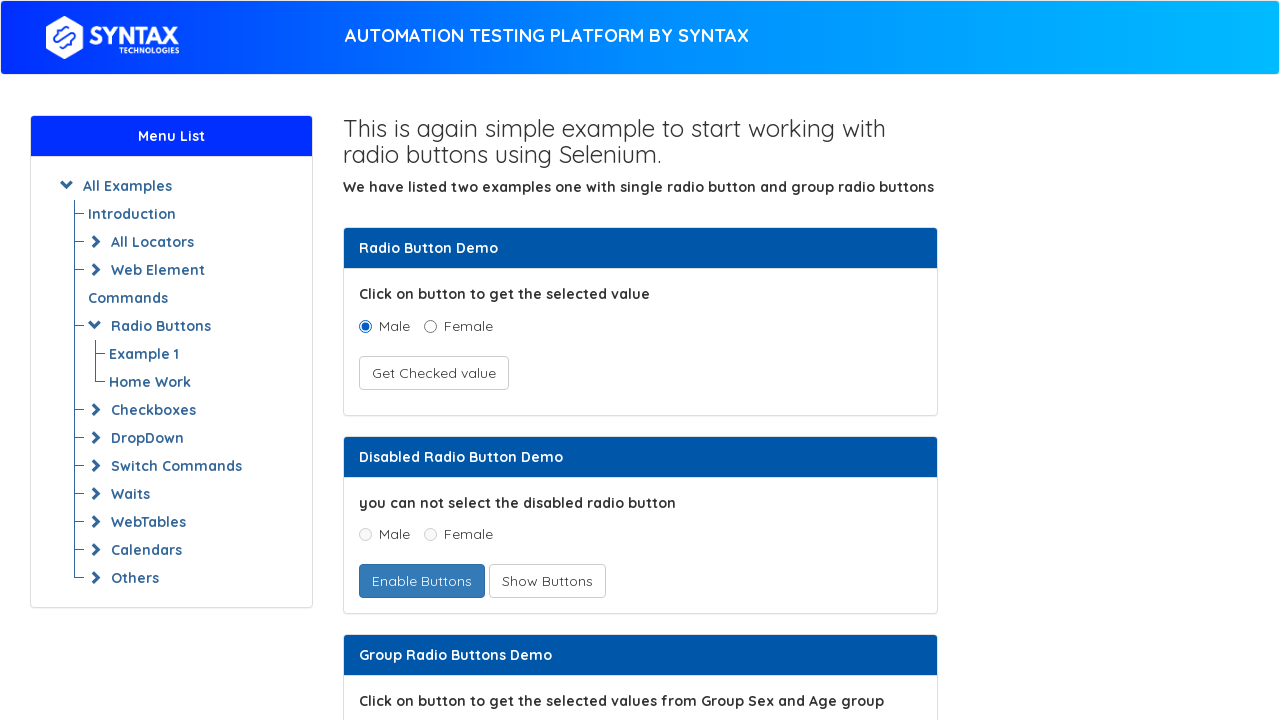

Selected age range 5 - 15 at (438, 360) on xpath=//input[@name='ageGroup'] >> nth=1
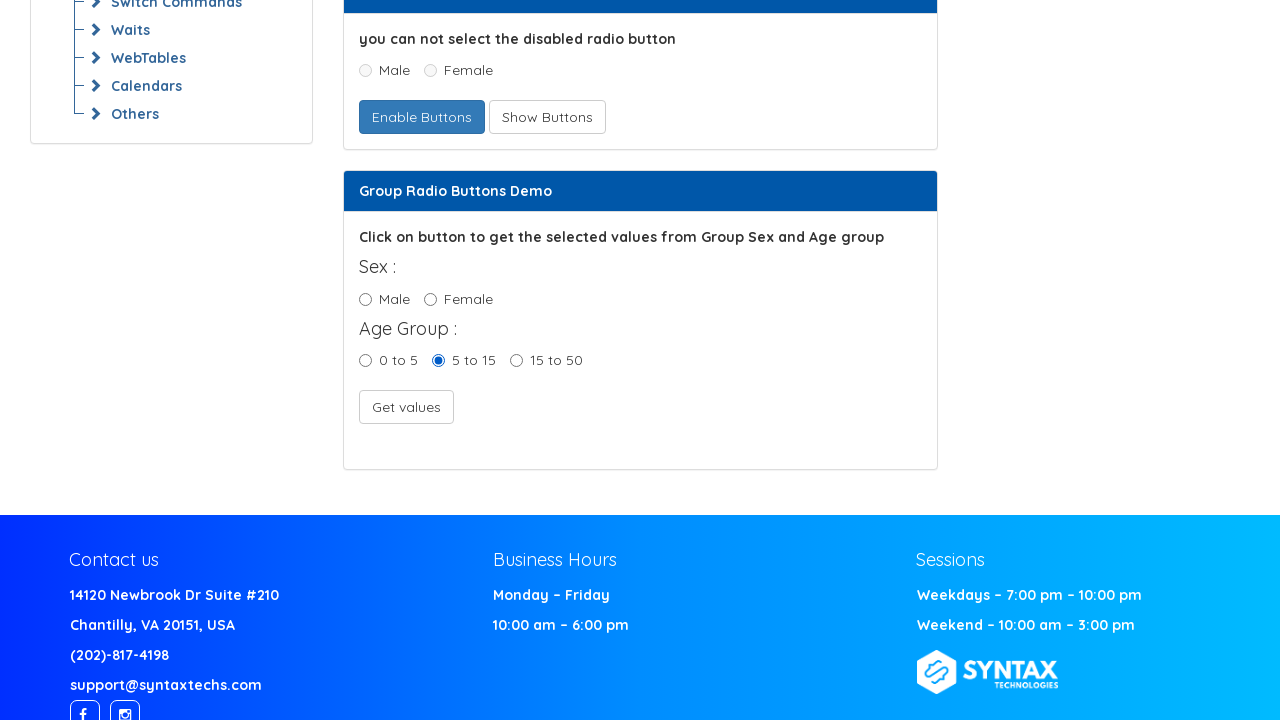

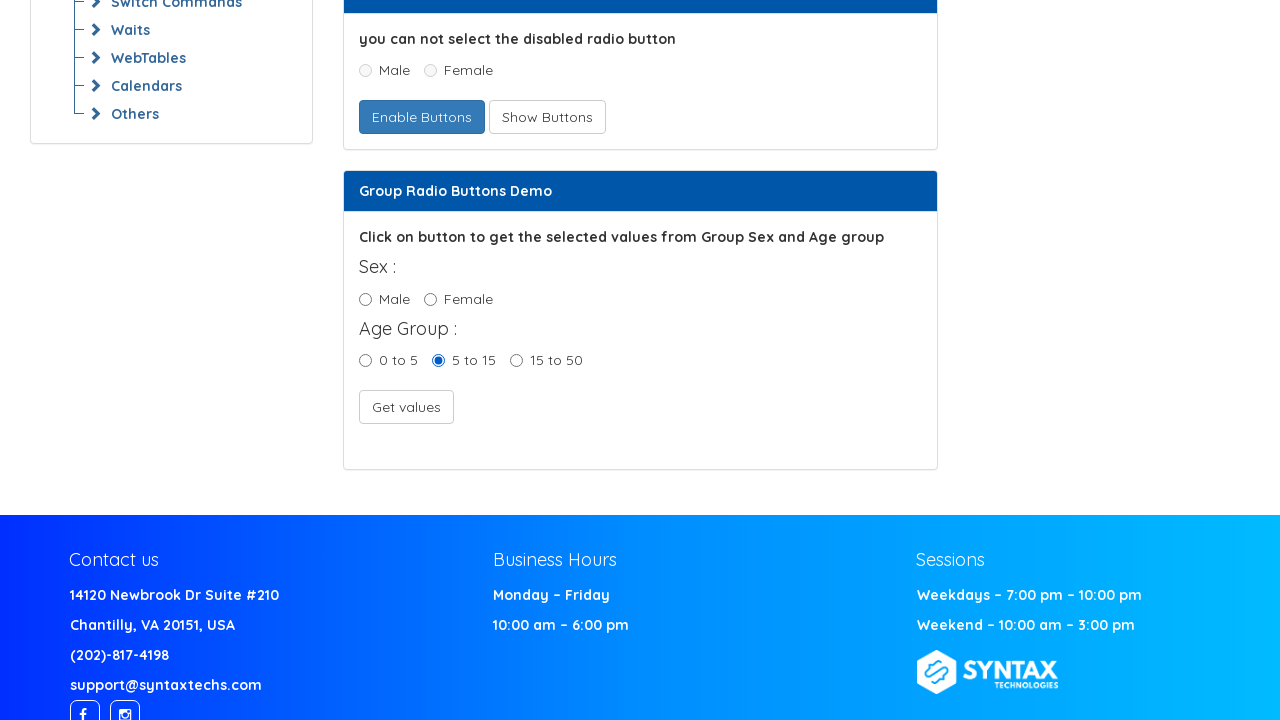